Navigates to a UI demo app and clicks on Shadow Root Elements section and then Shadow Root subsection

Starting URL: https://demoapps.qspiders.com/ui

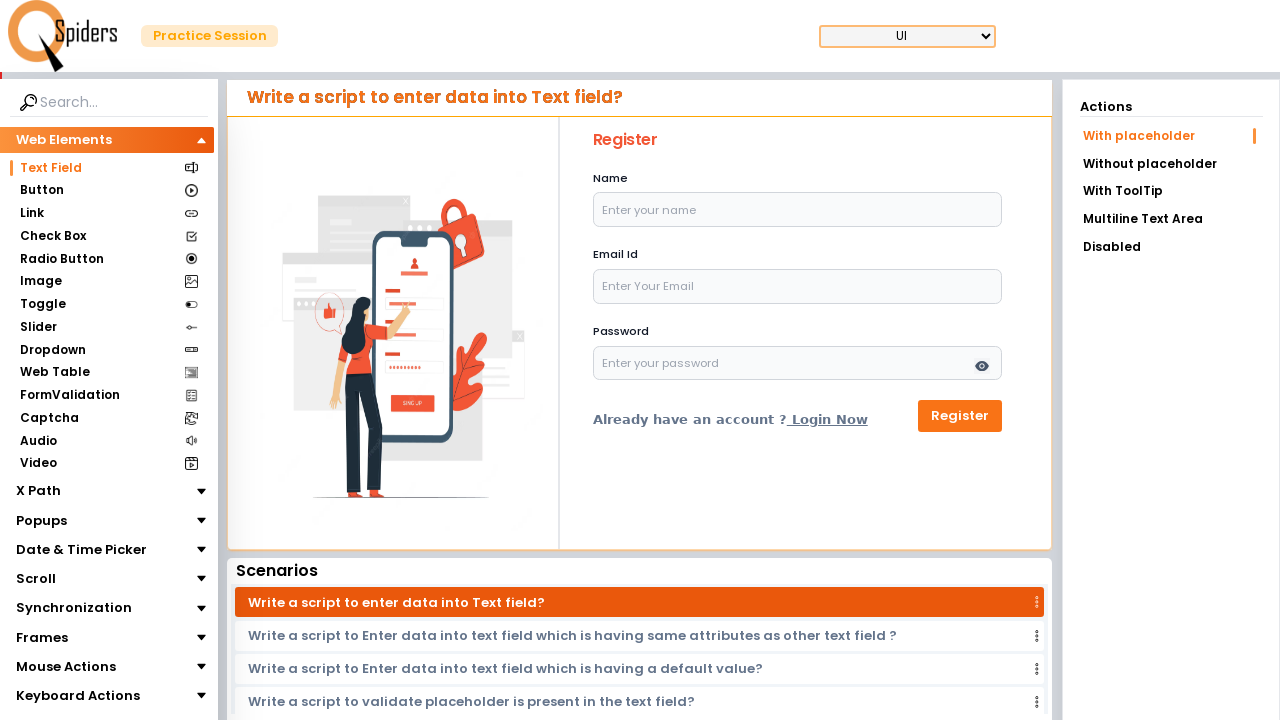

Navigated to UI demo app at https://demoapps.qspiders.com/ui
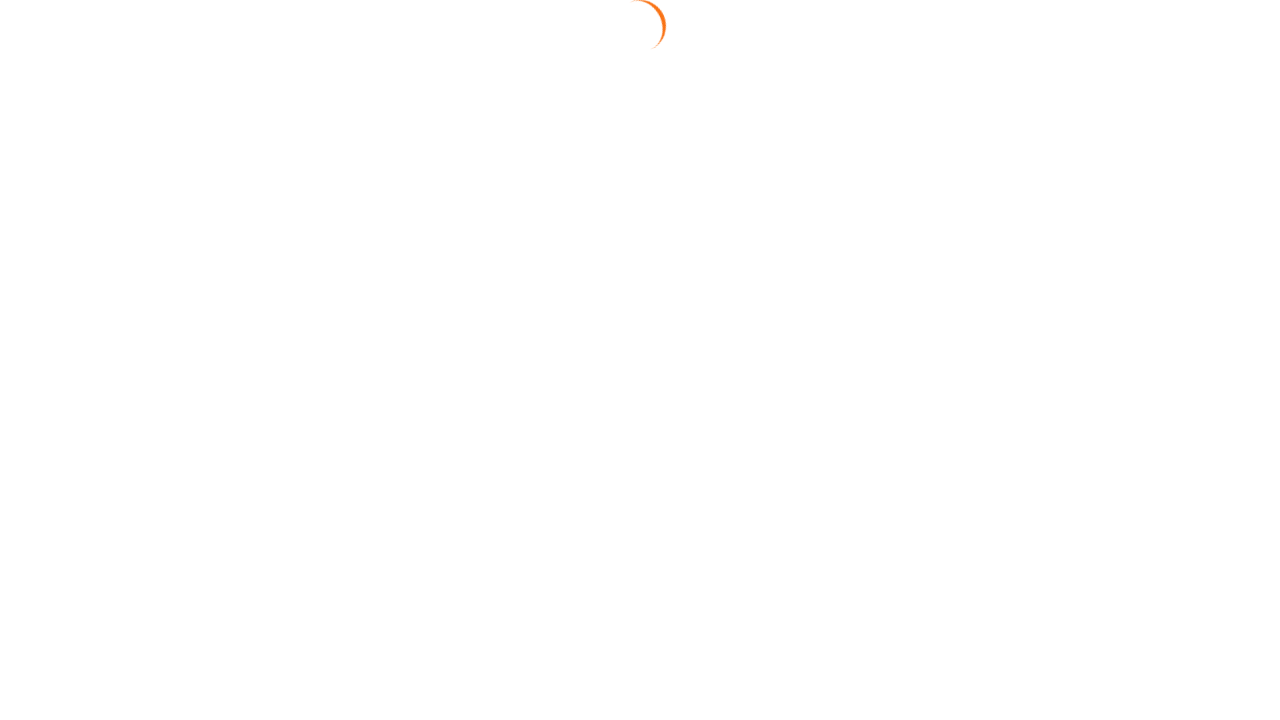

Clicked on Shadow Root Elements section at (96, 665) on xpath=//section[text()='Shadow Root Elements']
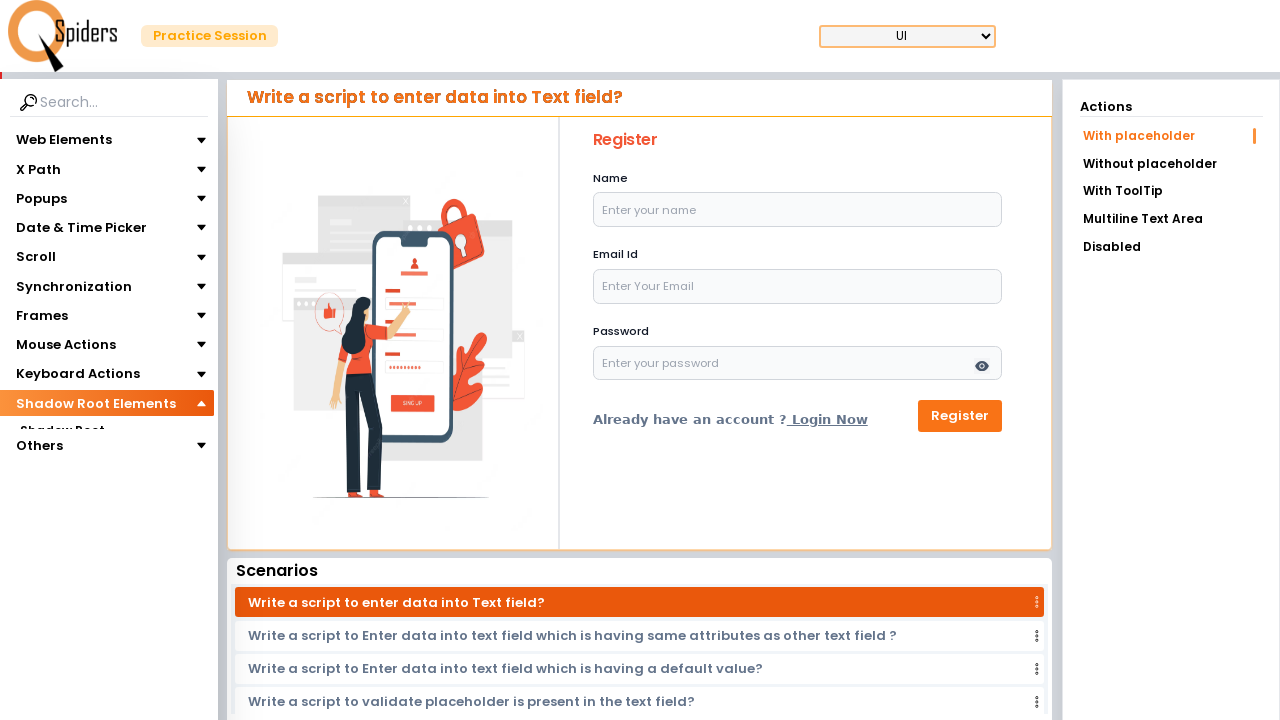

Clicked on Shadow Root subsection at (62, 431) on xpath=//section[.='Shadow Root']
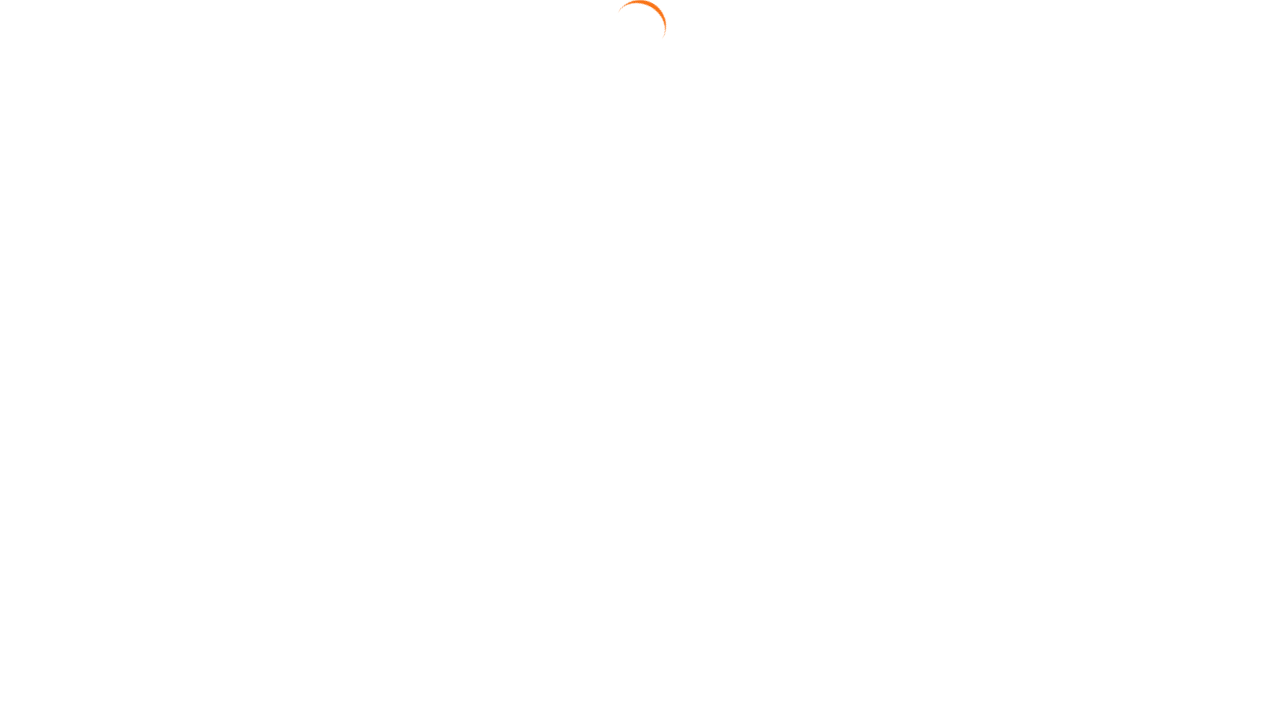

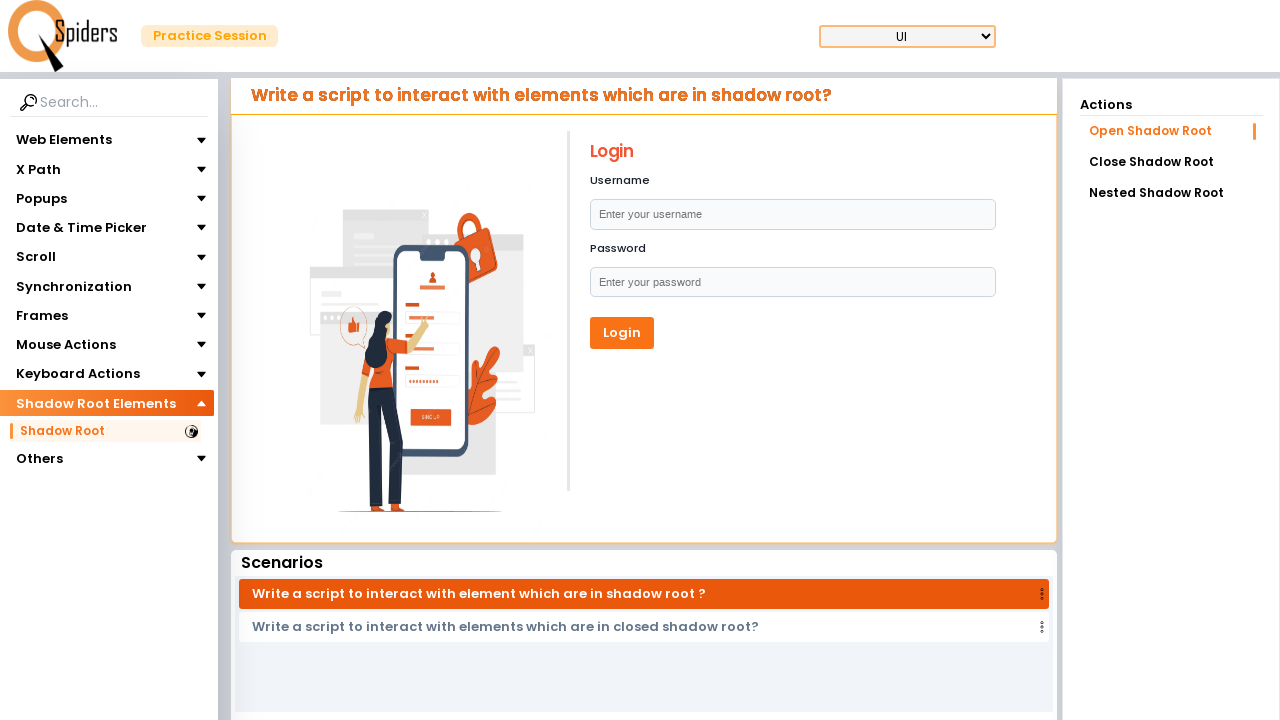